Tests right-click (context click) functionality on an image element to trigger a context menu

Starting URL: https://deluxe-menu.com/popup-mode-sample.html

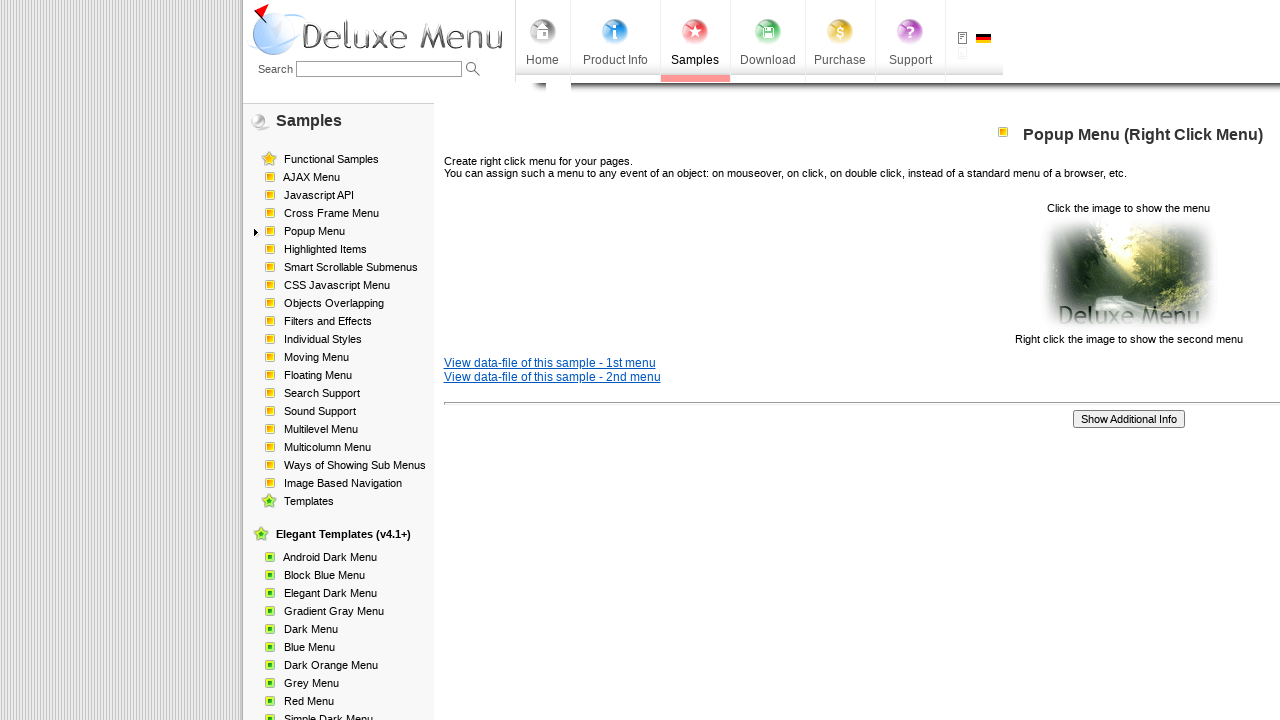

Image element located and waited for visibility
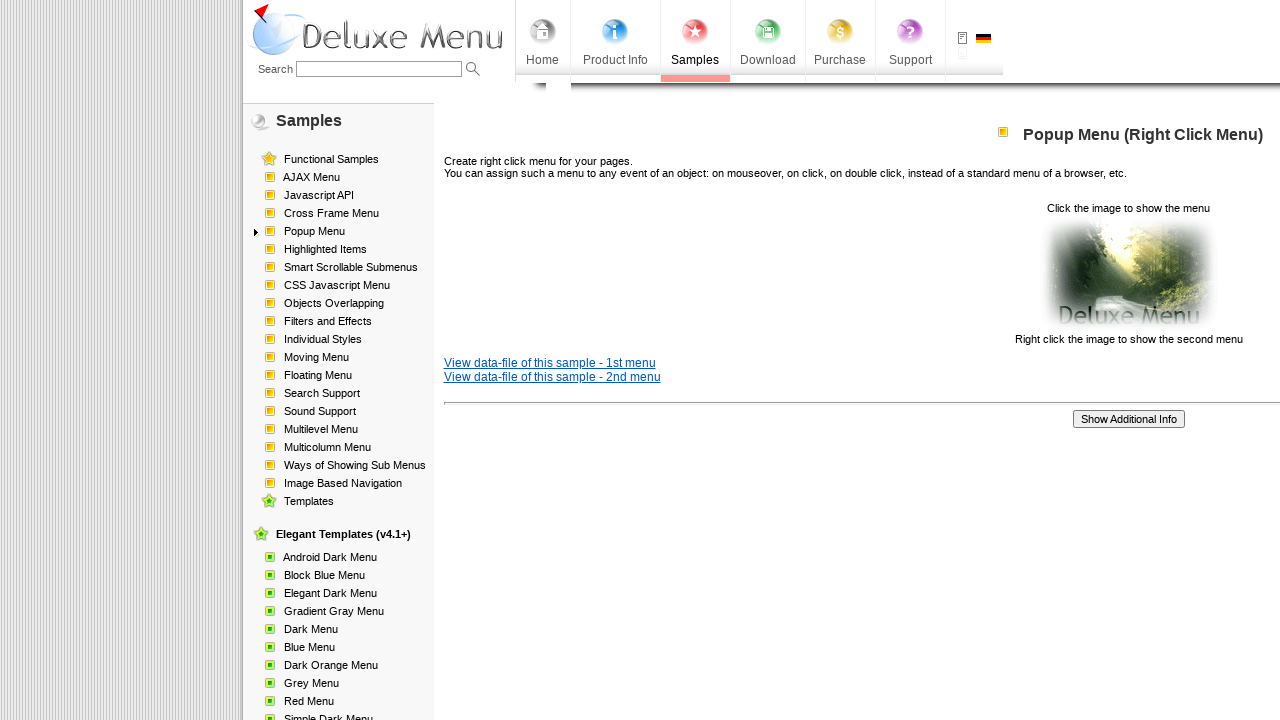

Right-clicked on image element to trigger context menu at (1128, 274) on xpath=//p[2]/img
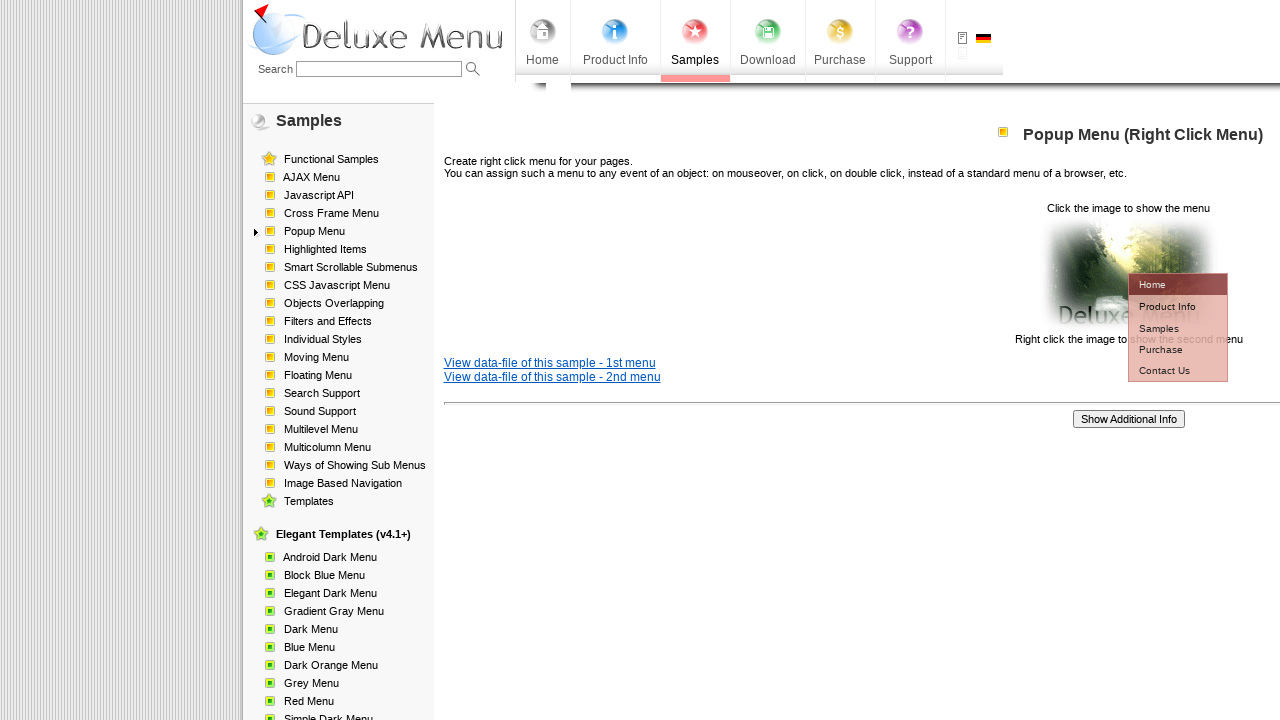

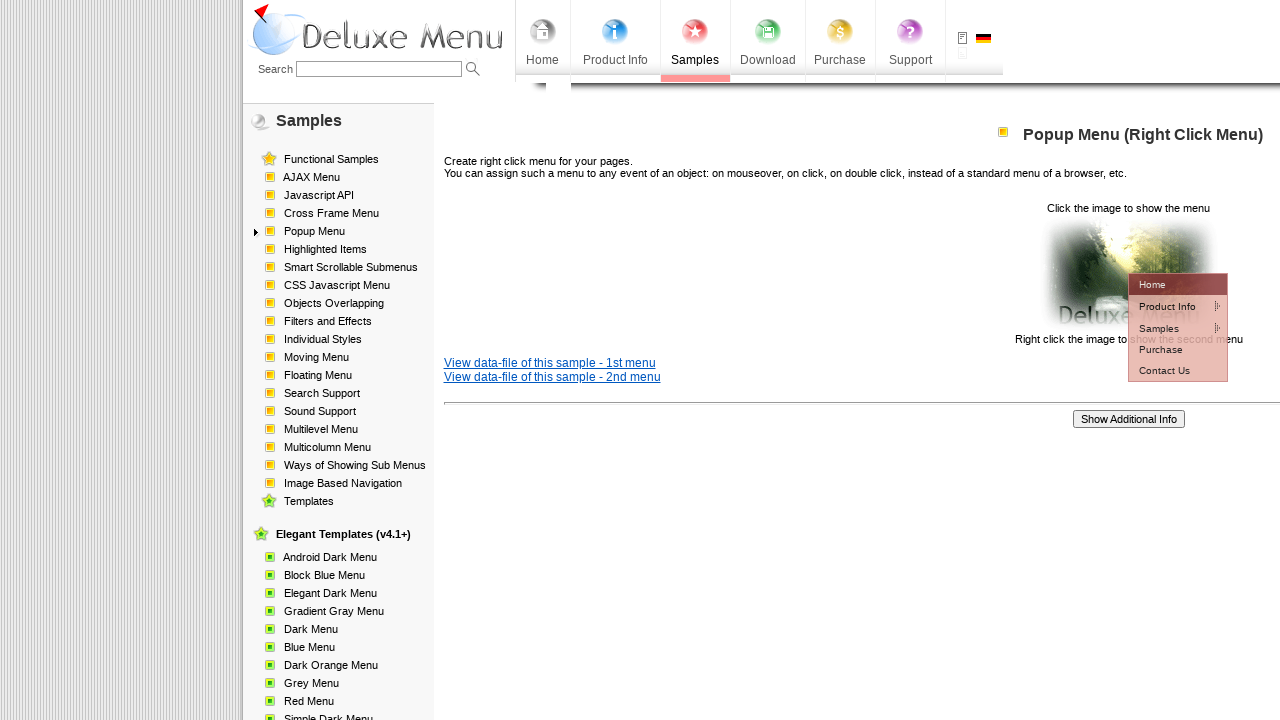